Tests adding multiple grocery items to cart on a vegetable shopping practice website by searching for specific items (Cucumber, Brocolli, Beetroot) and clicking their Add to Cart buttons

Starting URL: https://rahulshettyacademy.com/seleniumPractise/

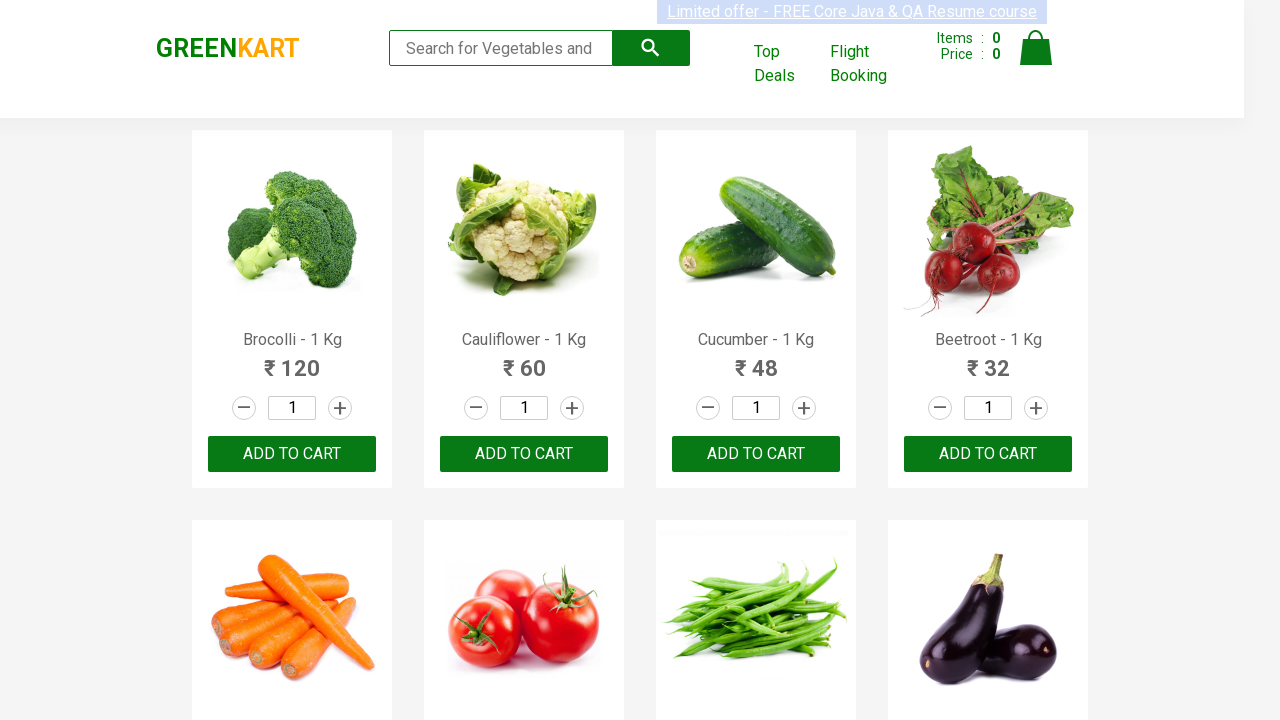

Waited for product names to load on vegetable shopping page
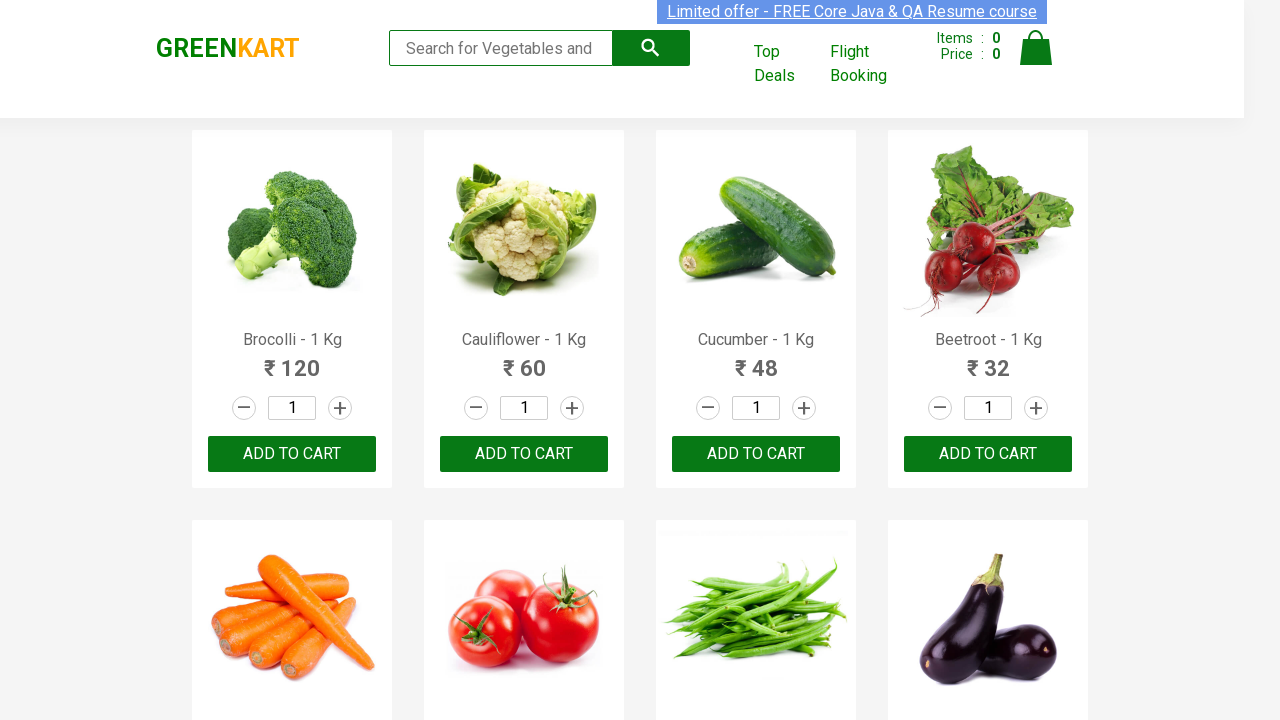

Retrieved all product elements from the page
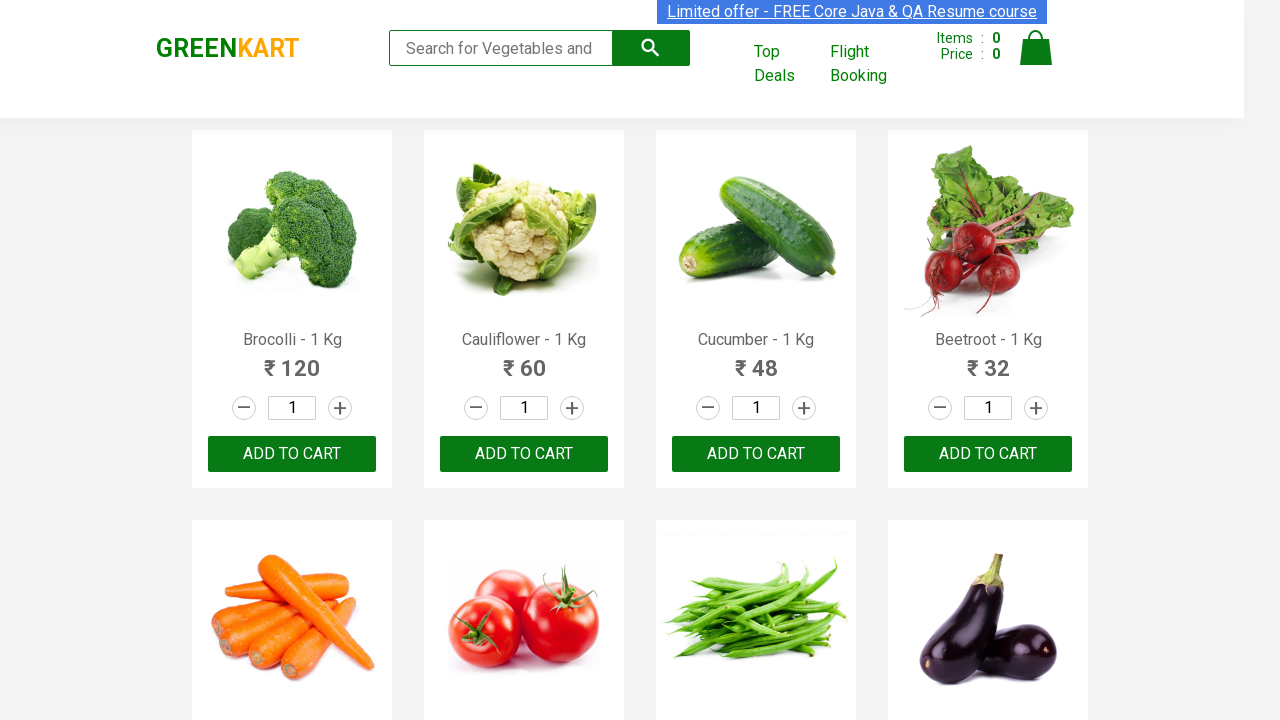

Clicked Add to Cart button for Brocolli at (292, 454) on xpath=//div[@class='product-action']/button >> nth=0
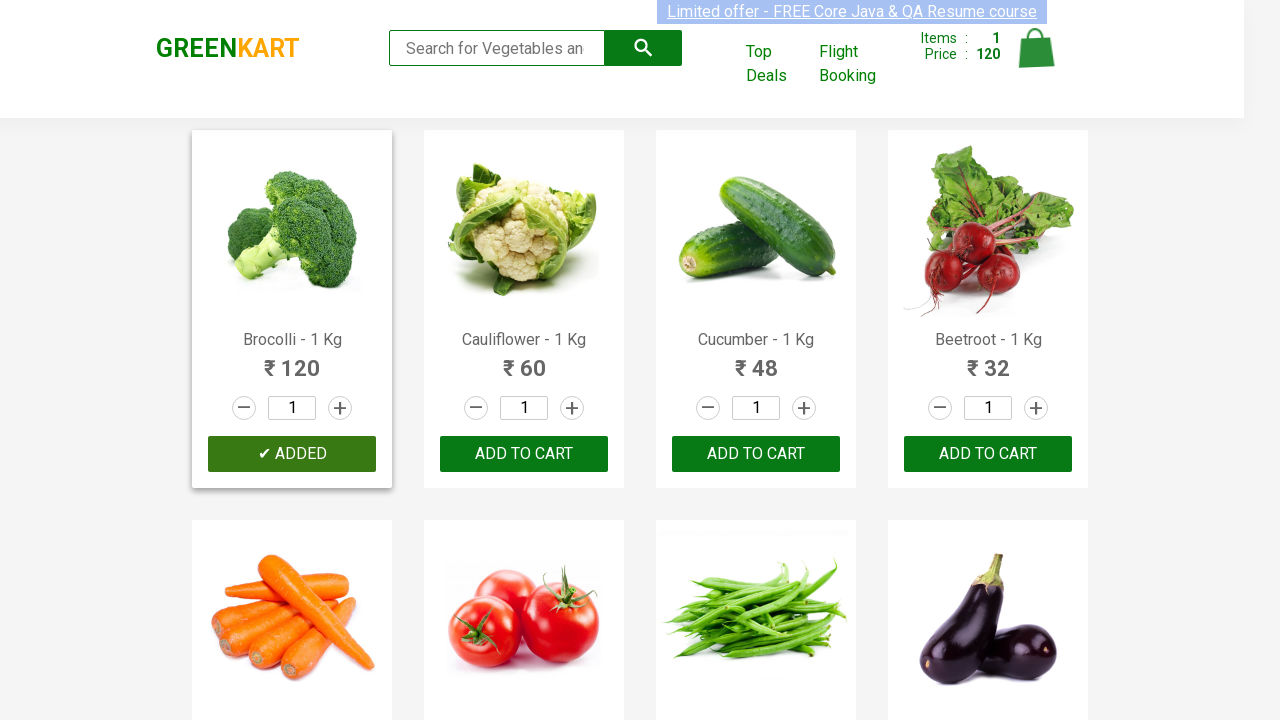

Clicked Add to Cart button for Cucumber at (756, 454) on xpath=//div[@class='product-action']/button >> nth=2
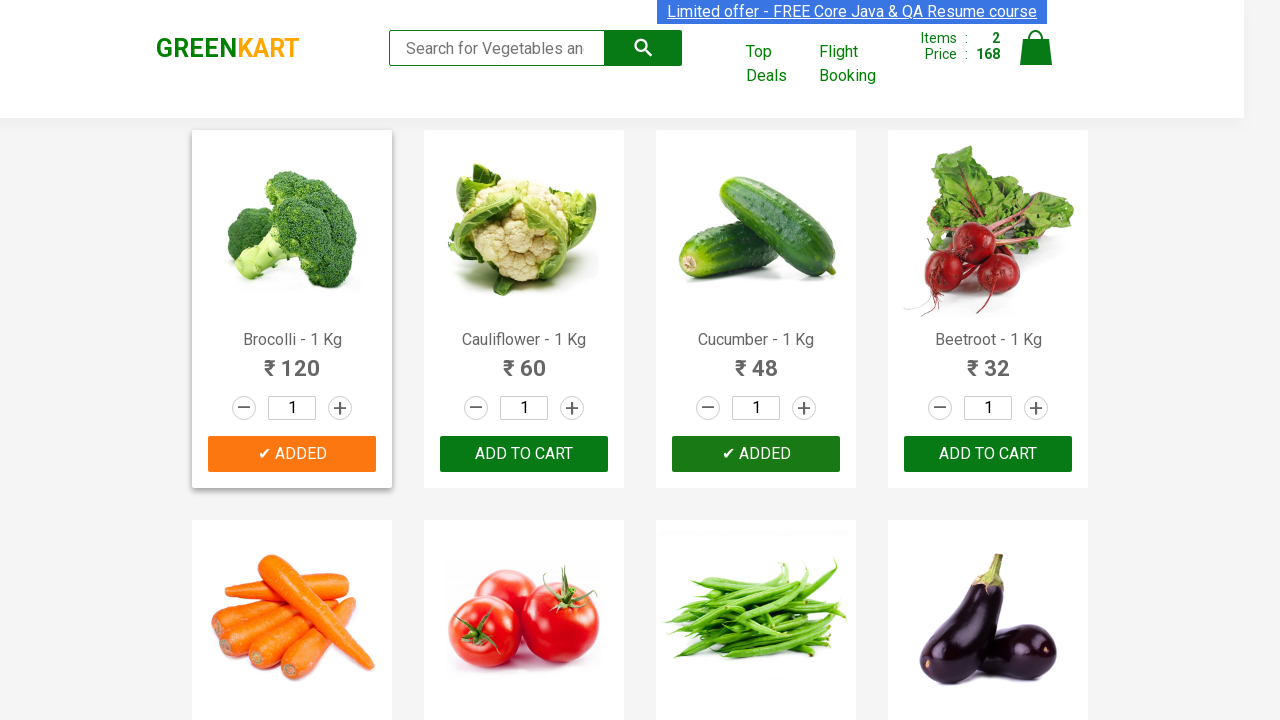

Clicked Add to Cart button for Beetroot at (988, 454) on xpath=//div[@class='product-action']/button >> nth=3
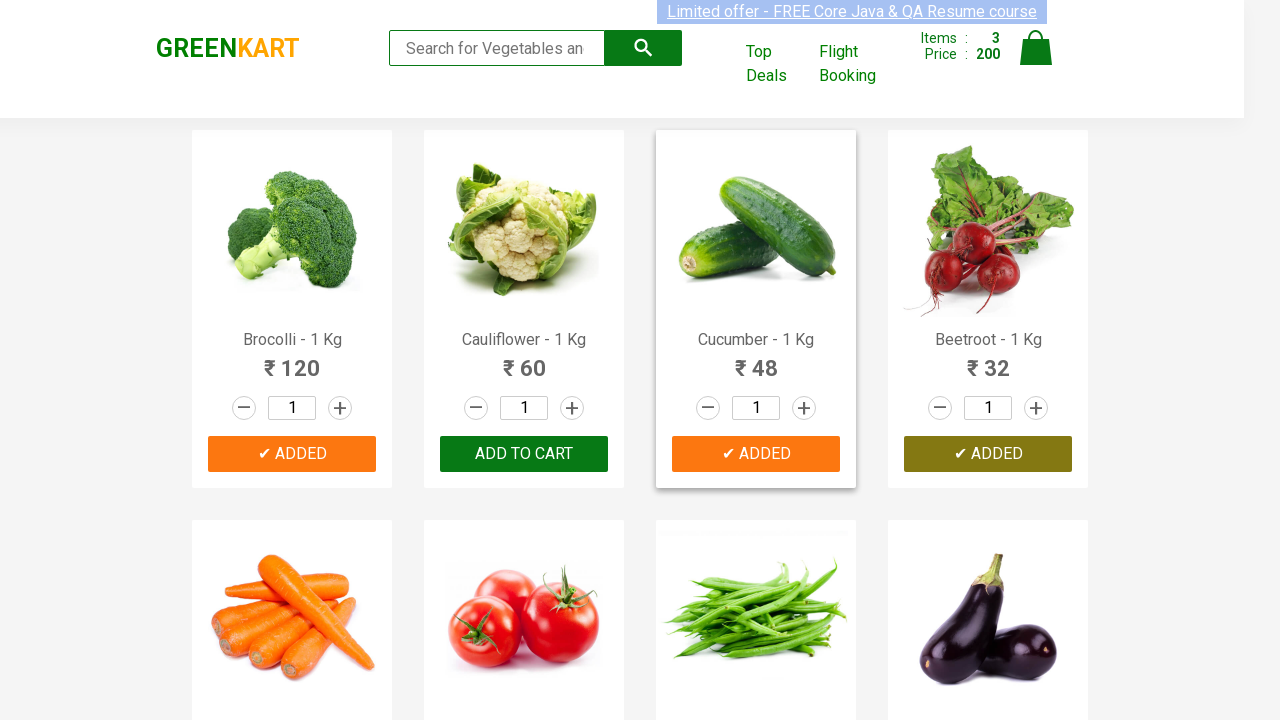

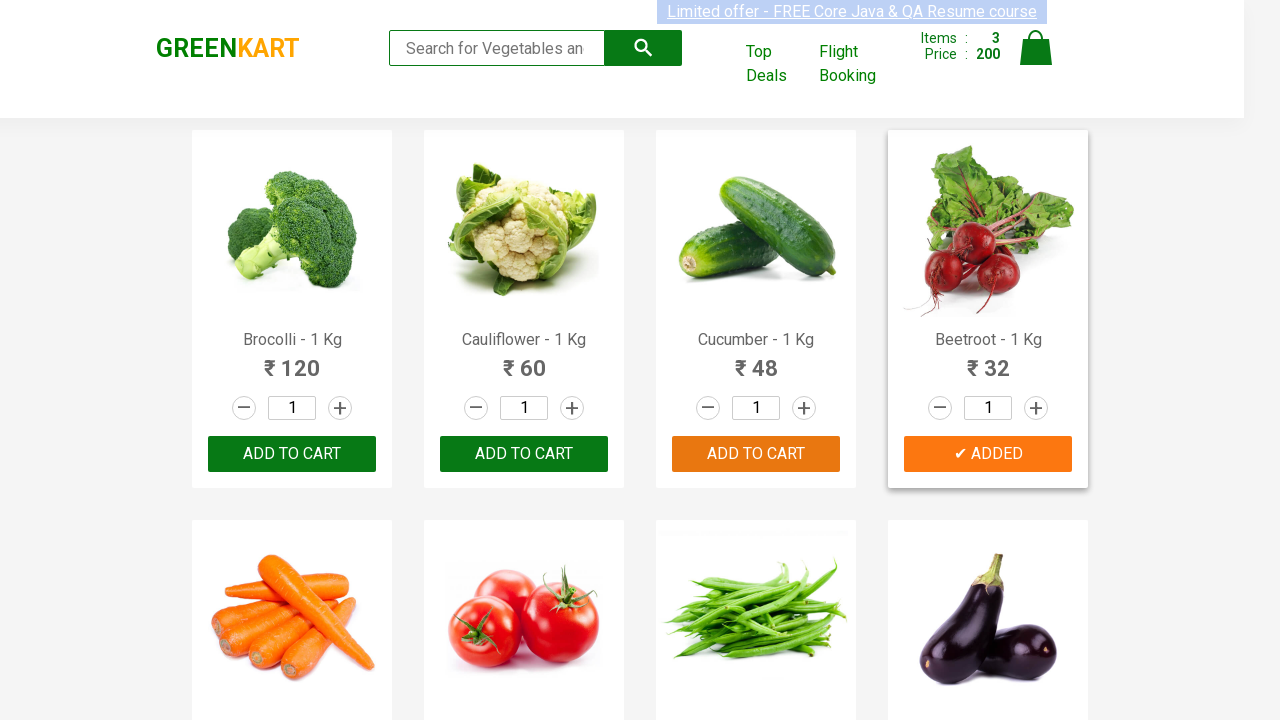